Tests keyboard actions by sending arrow up and escape key presses to an input field on a keyboard testing page

Starting URL: https://the-internet.herokuapp.com/key_presses

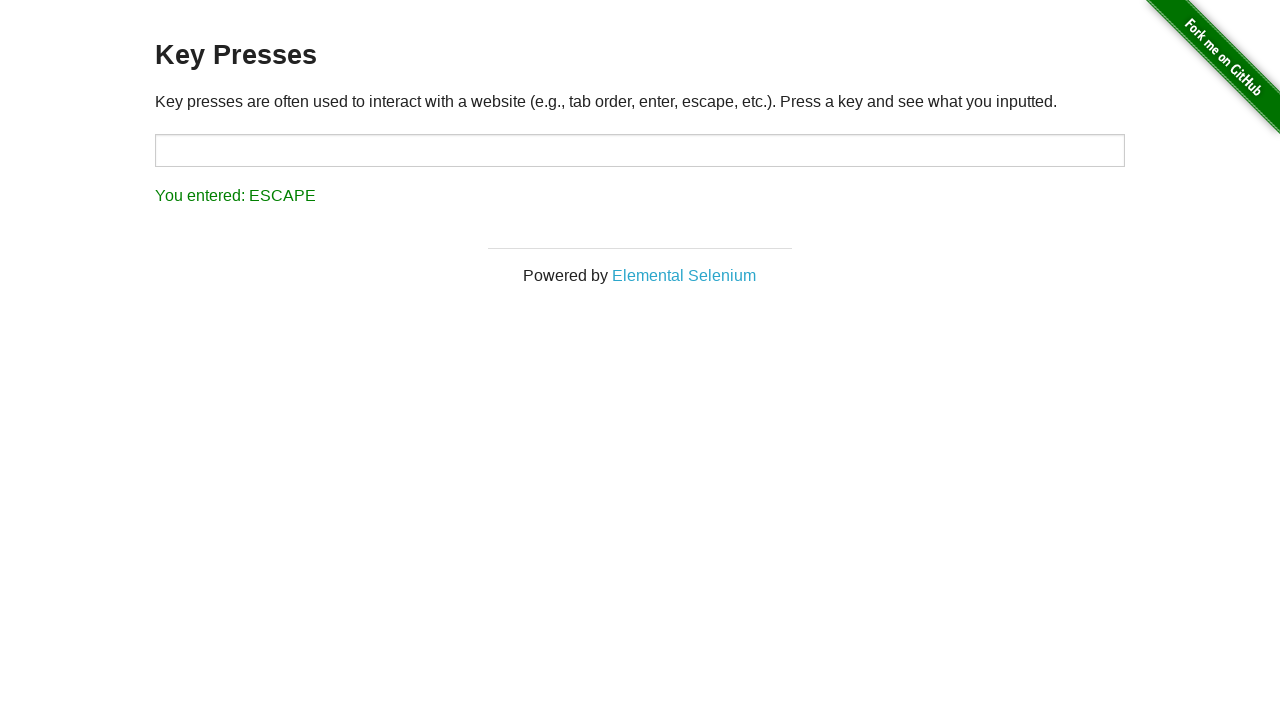

Navigated to keyboard testing page
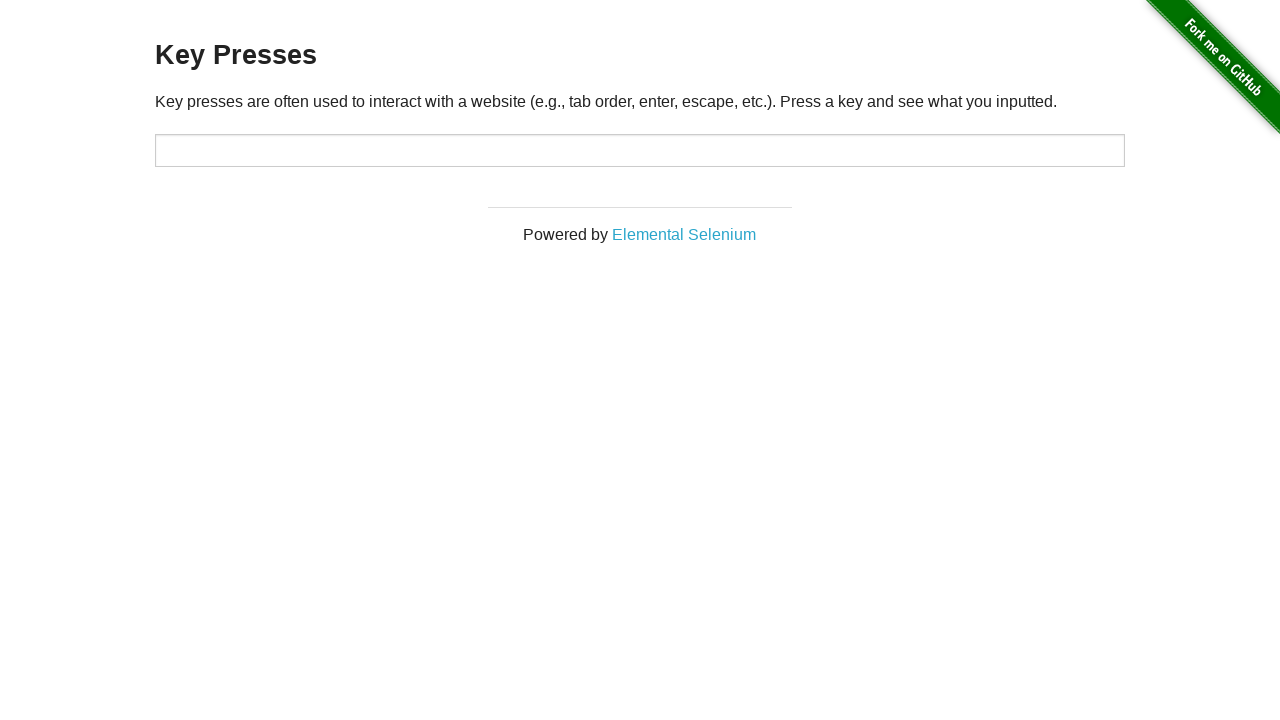

Pressed Arrow Up key on input field on #target
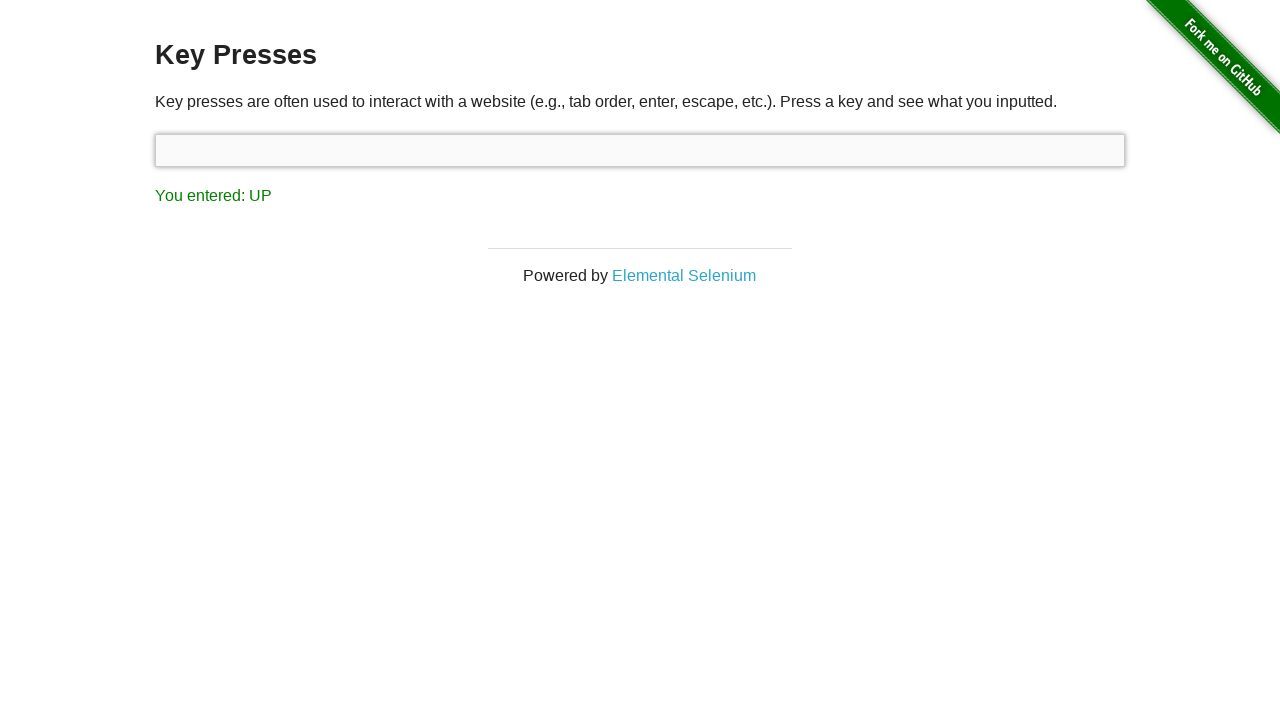

Pressed Escape key on input field on #target
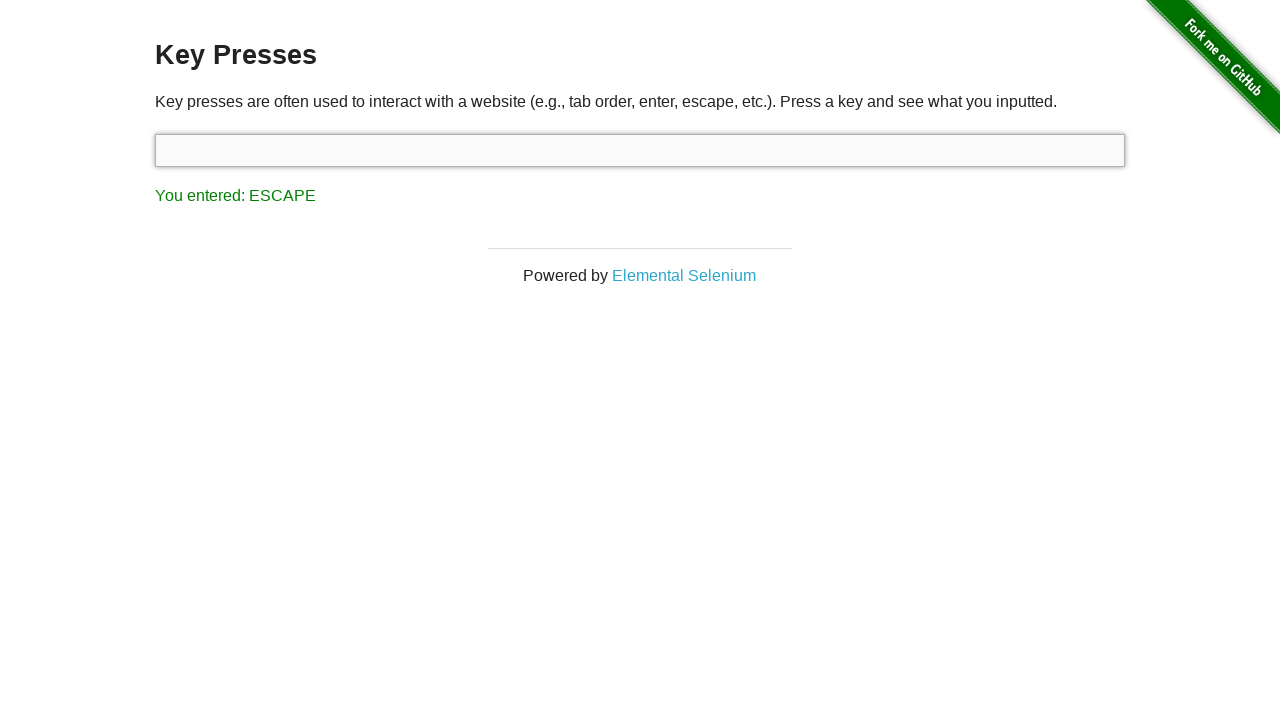

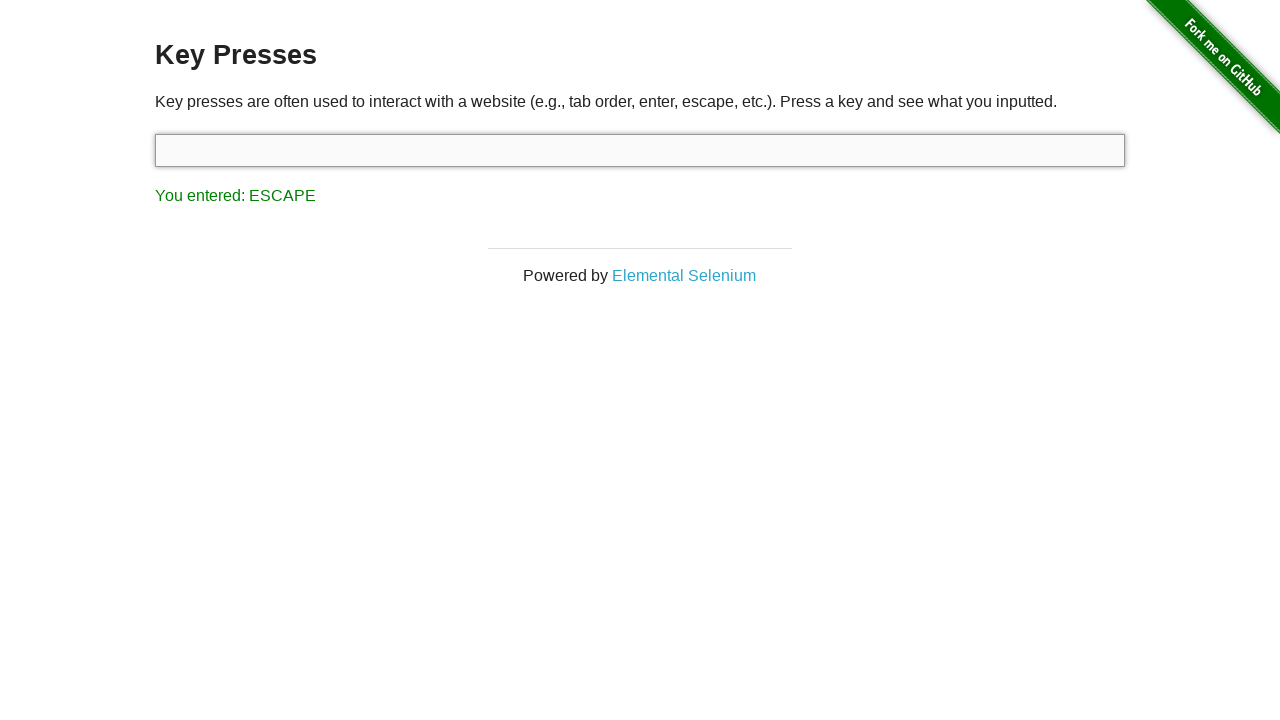